Tests form interaction by reading values from a list page, navigating to a registration form, filling it with the extracted data, and submitting it multiple times

Starting URL: http://www.pino.mx/act25/lista.php

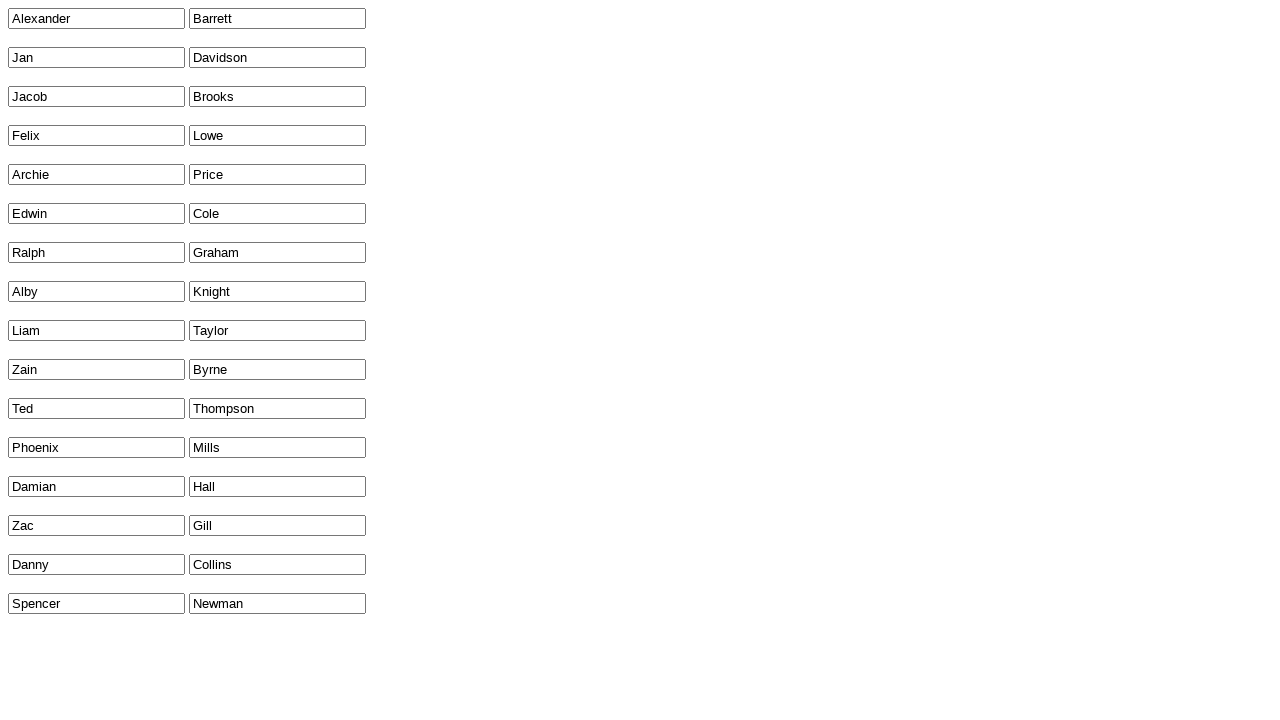

Navigated to list page (iteration 1)
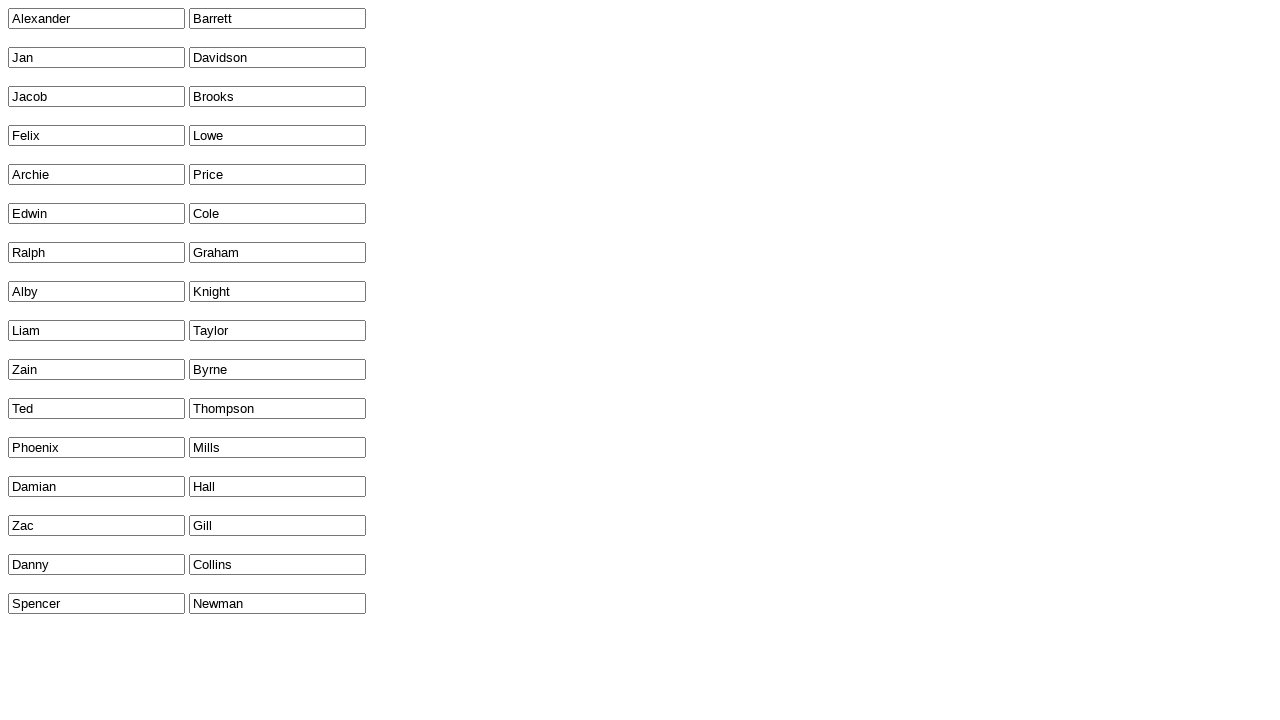

Retrieved name value from field #nom_1: 'Alexander'
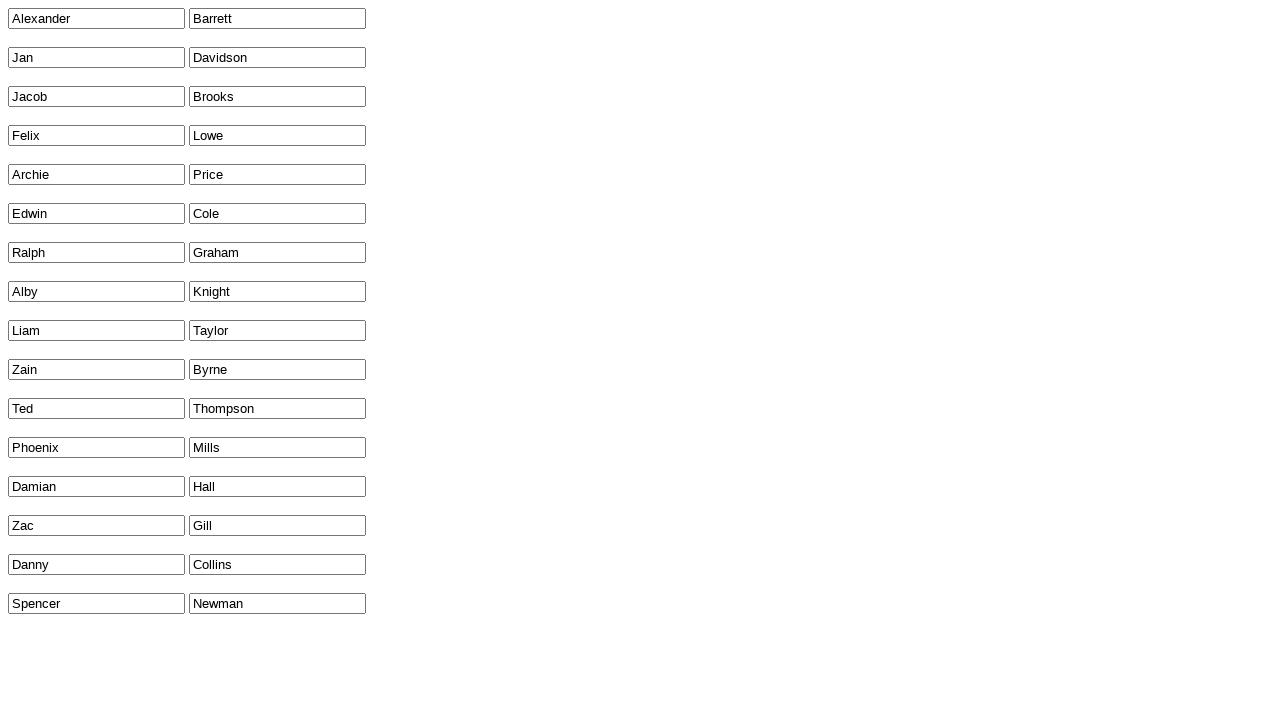

Retrieved surname value from field #ap_1: 'Barrett'
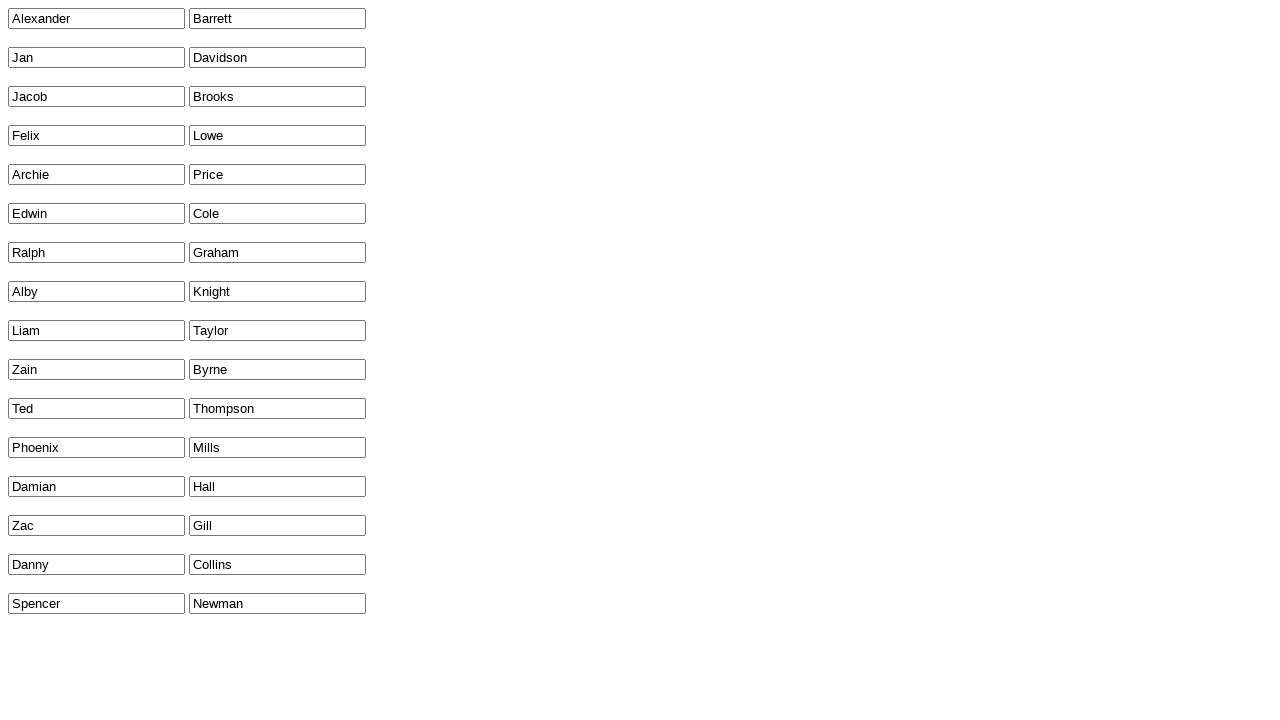

Navigated to registration page
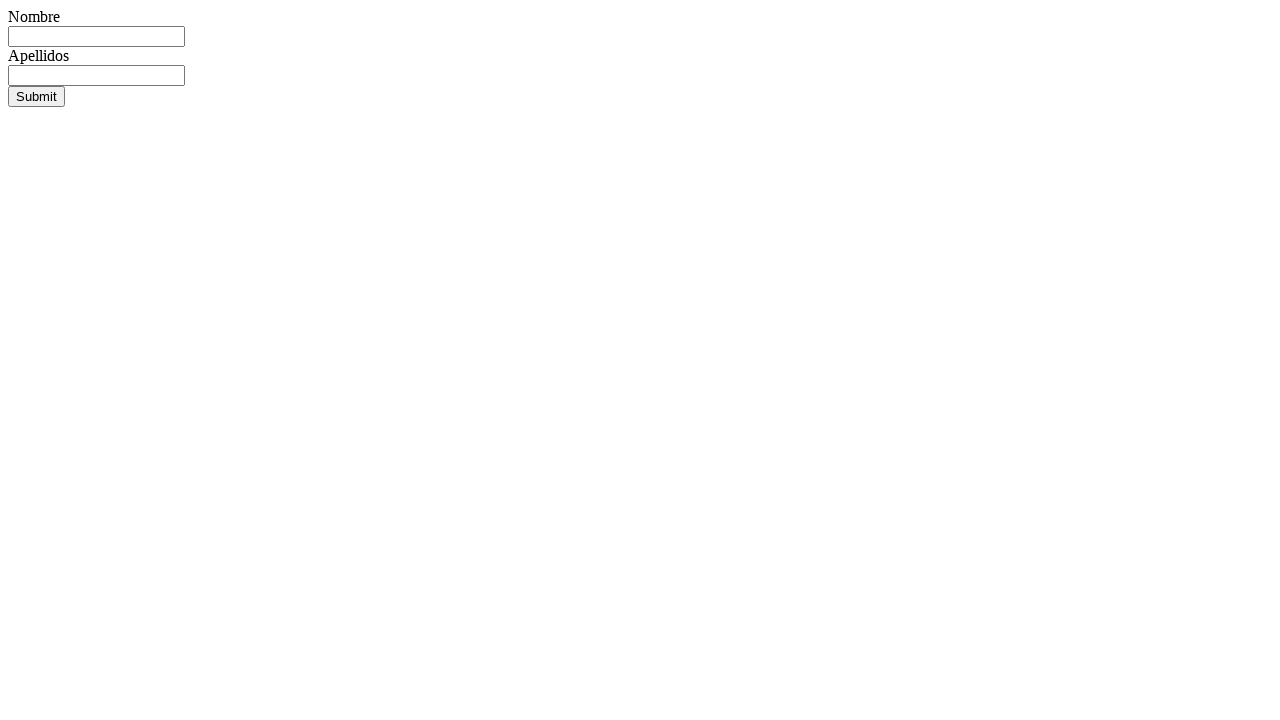

Filled name field with 'Alexander' on input[name='nombre']
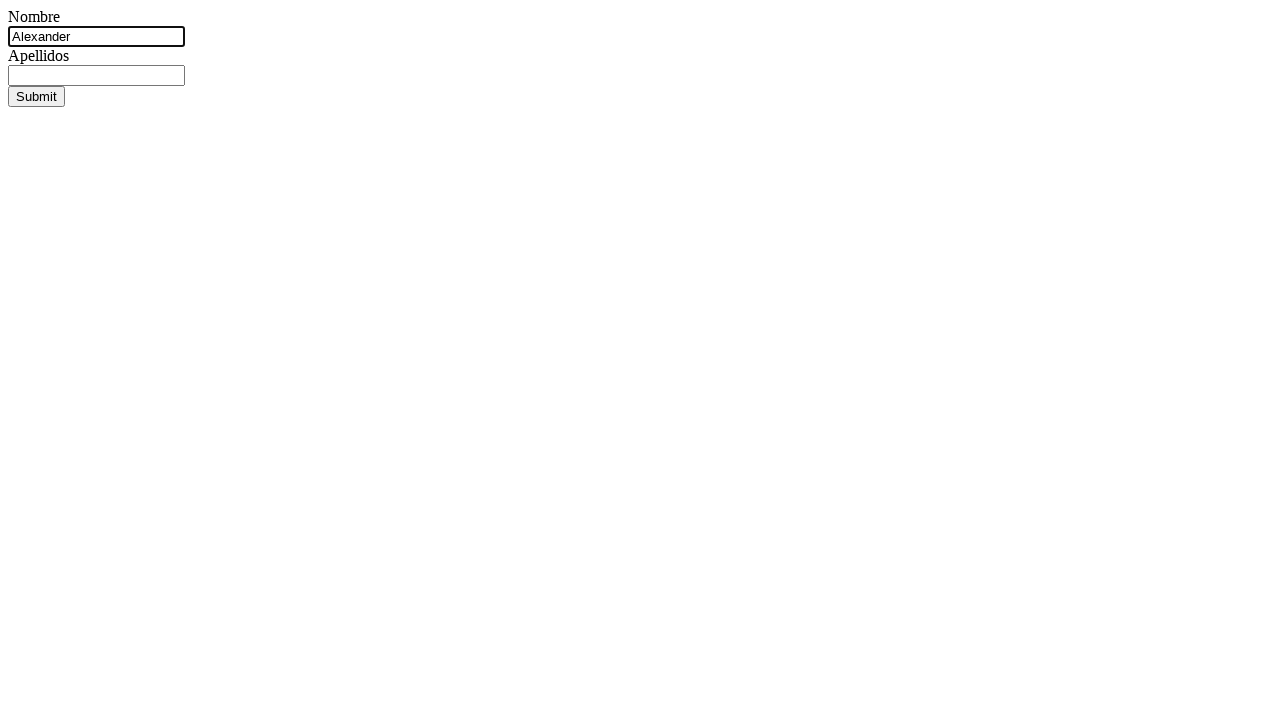

Filled surname field with 'Barrett' on input[name='apellidos']
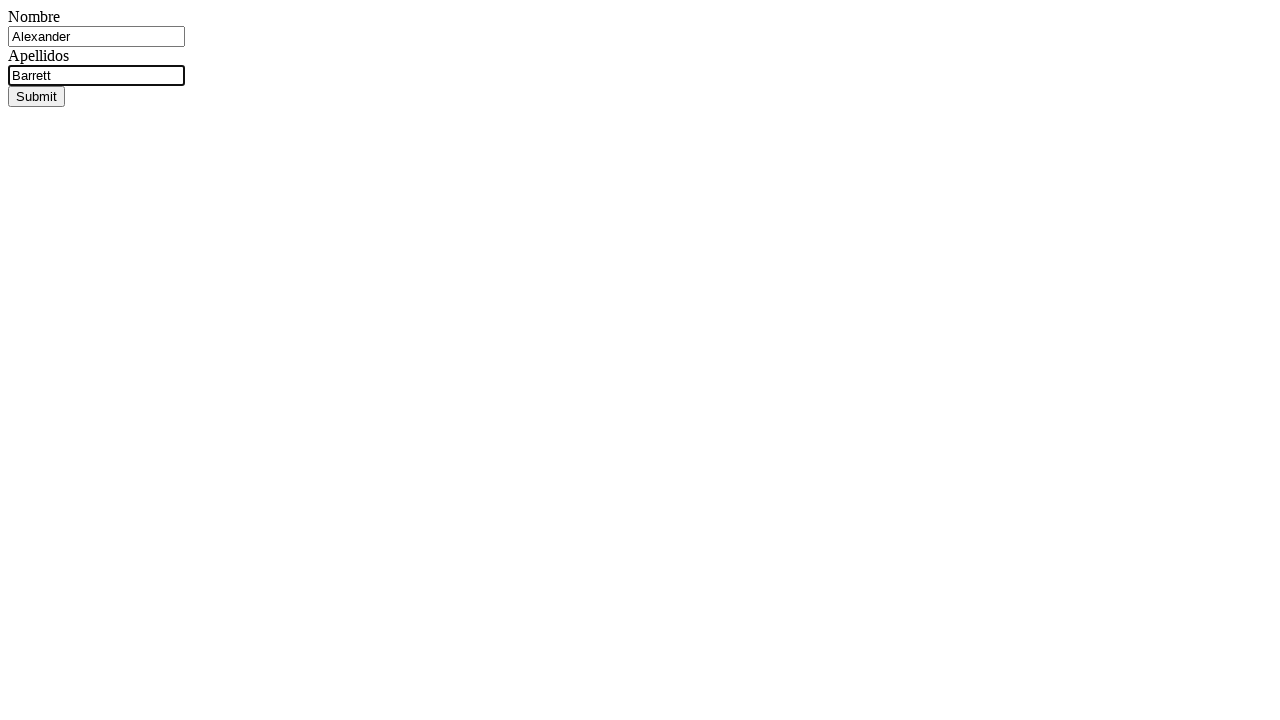

Submitted form by pressing Enter on surname field on input[name='apellidos']
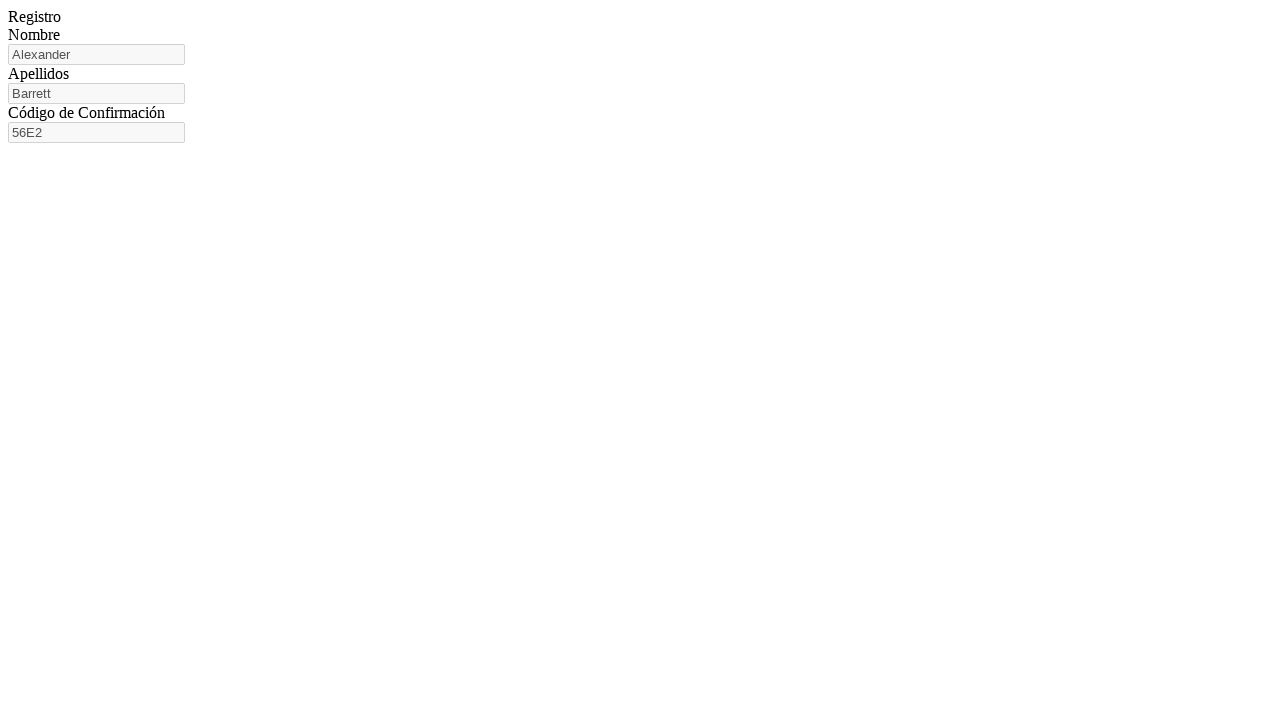

Confirmation field appeared after form submission
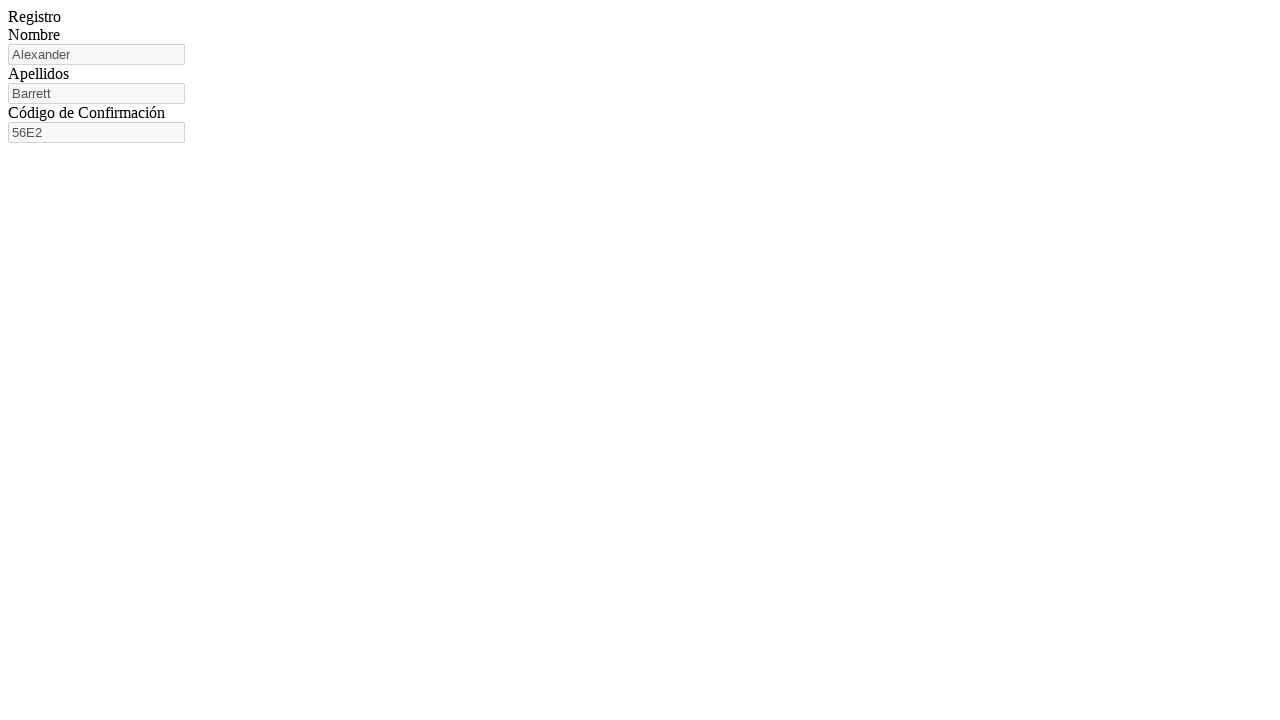

Navigated to list page (iteration 2)
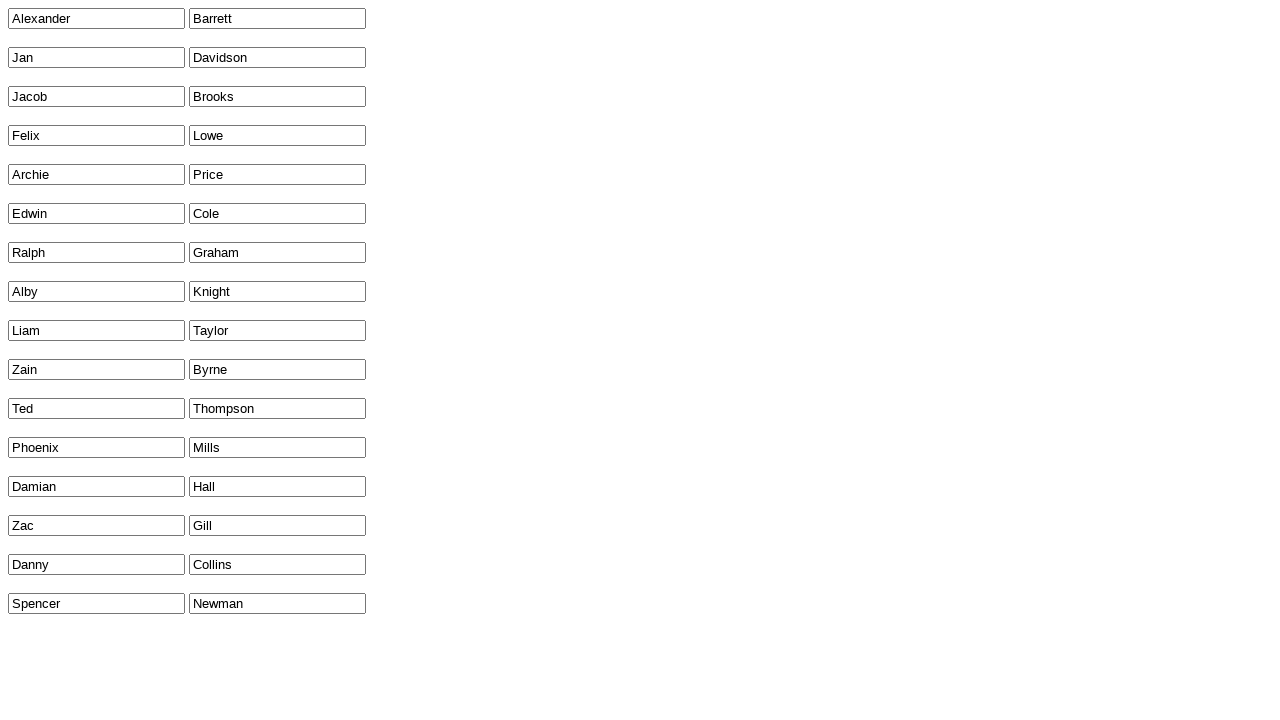

Retrieved name value from field #nom_2: 'Jan'
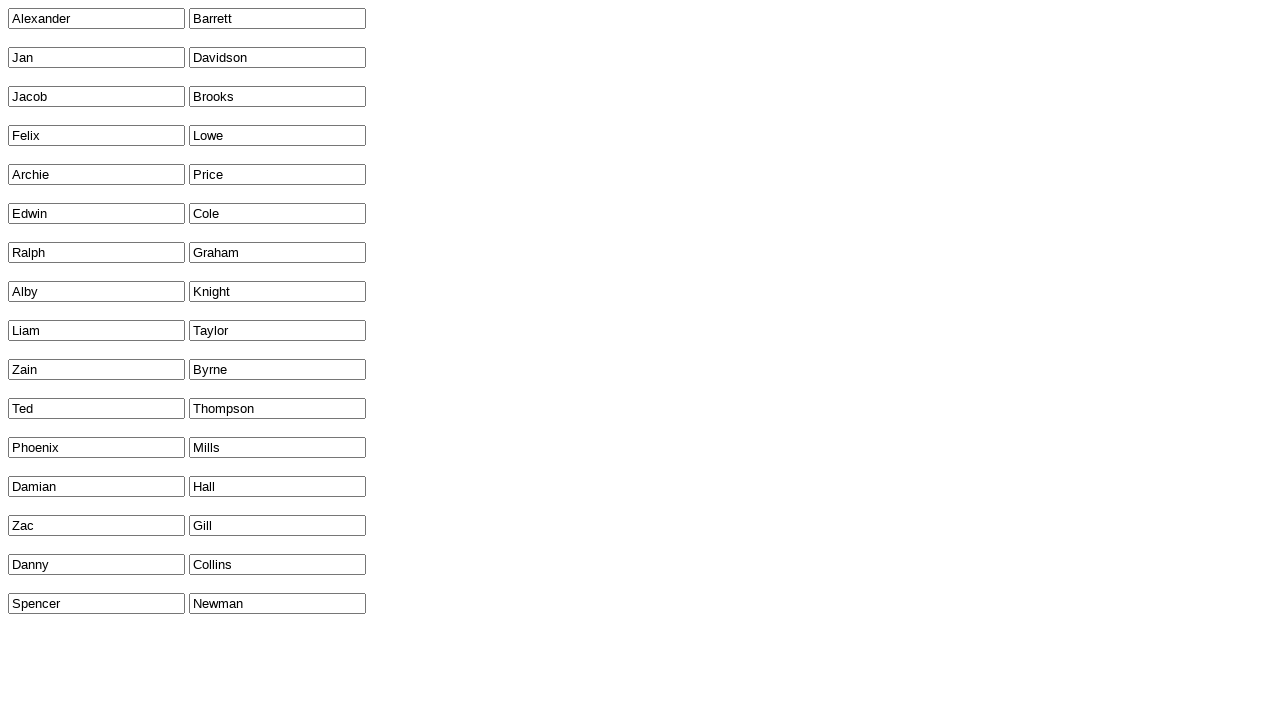

Retrieved surname value from field #ap_2: 'Davidson'
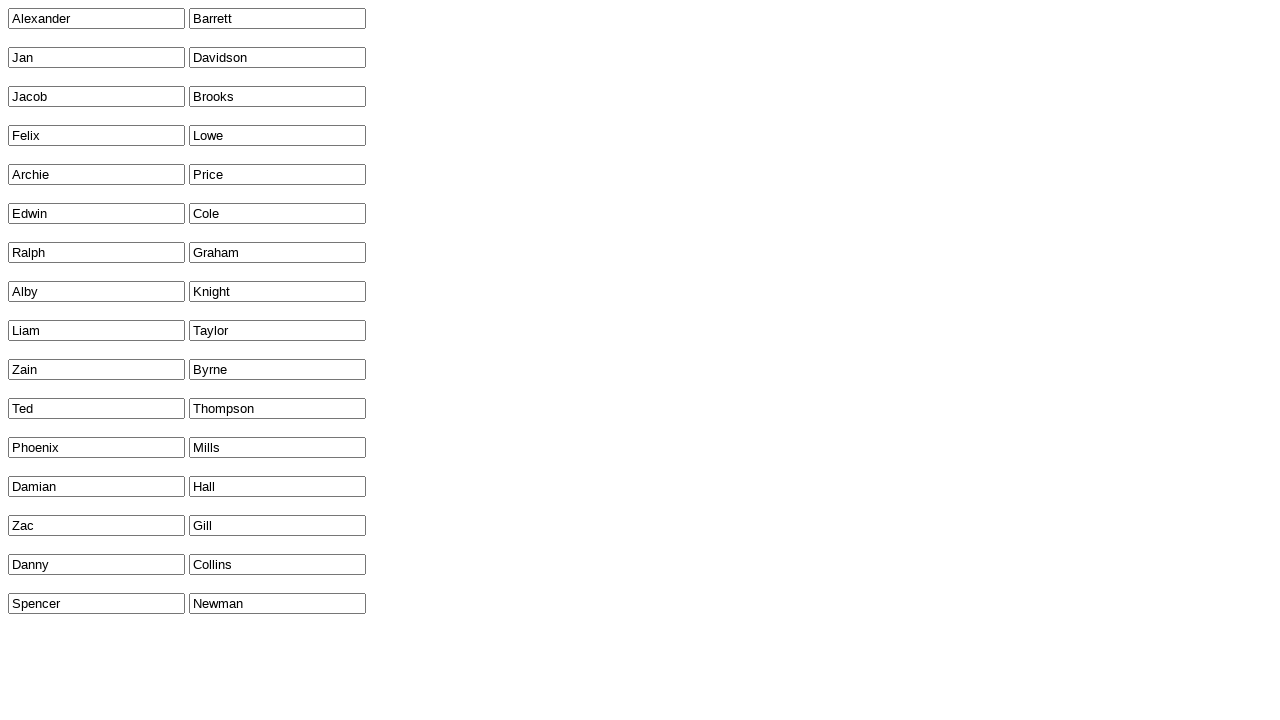

Navigated to registration page
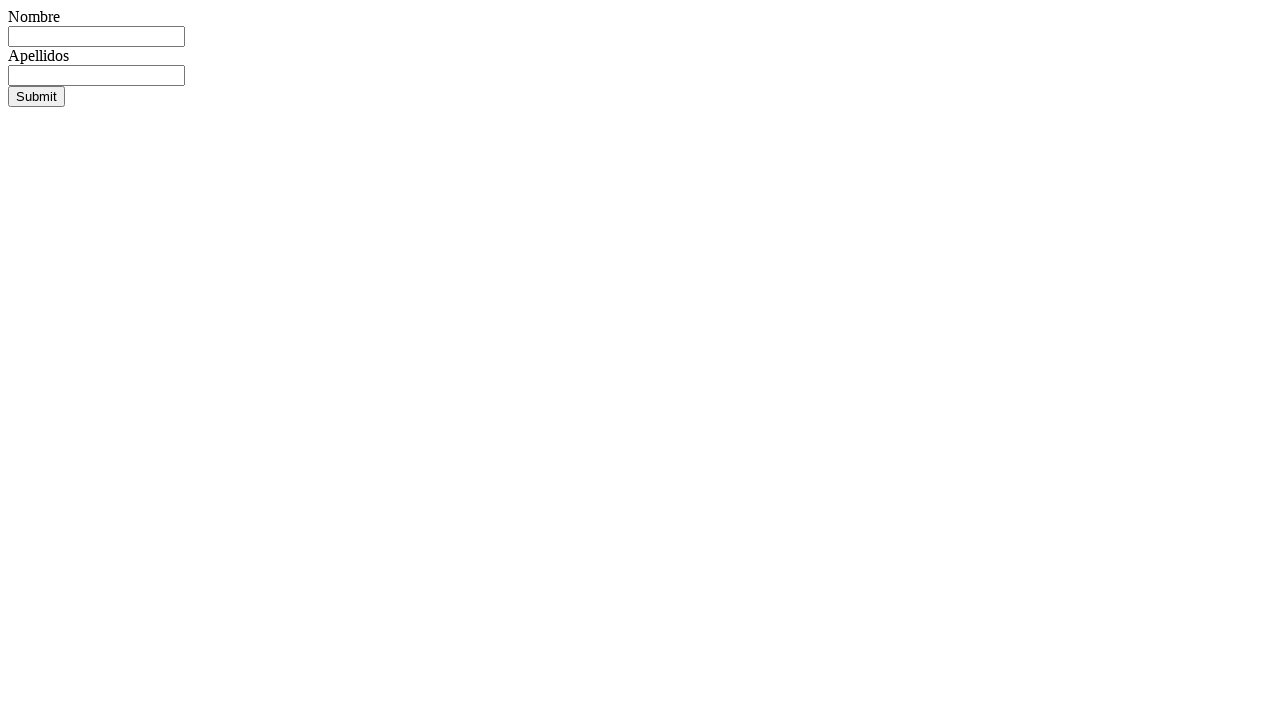

Filled name field with 'Jan' on input[name='nombre']
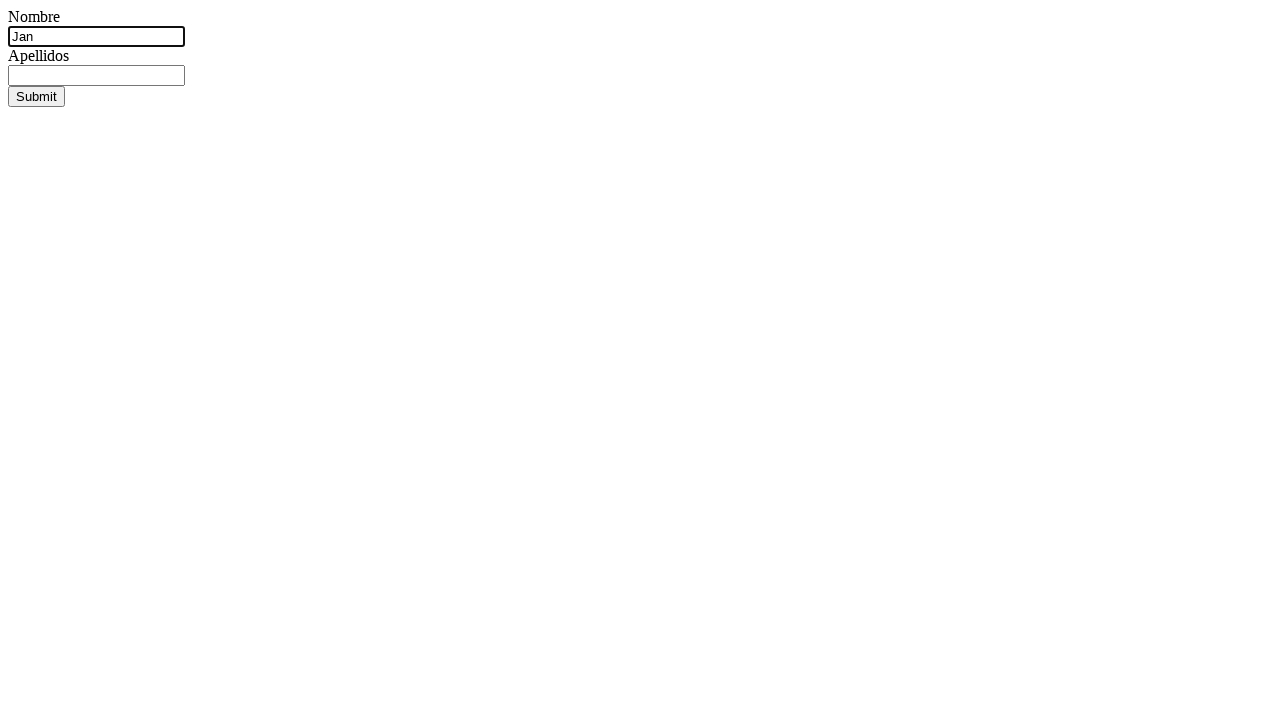

Filled surname field with 'Davidson' on input[name='apellidos']
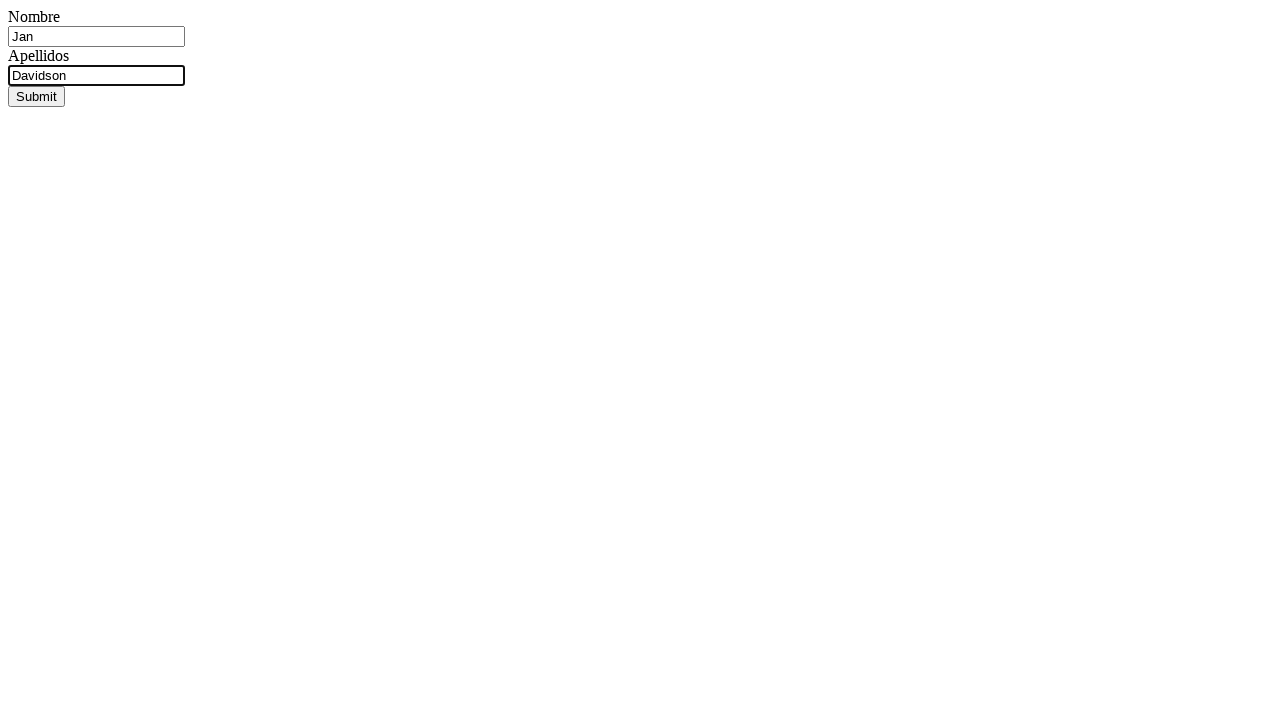

Submitted form by pressing Enter on surname field on input[name='apellidos']
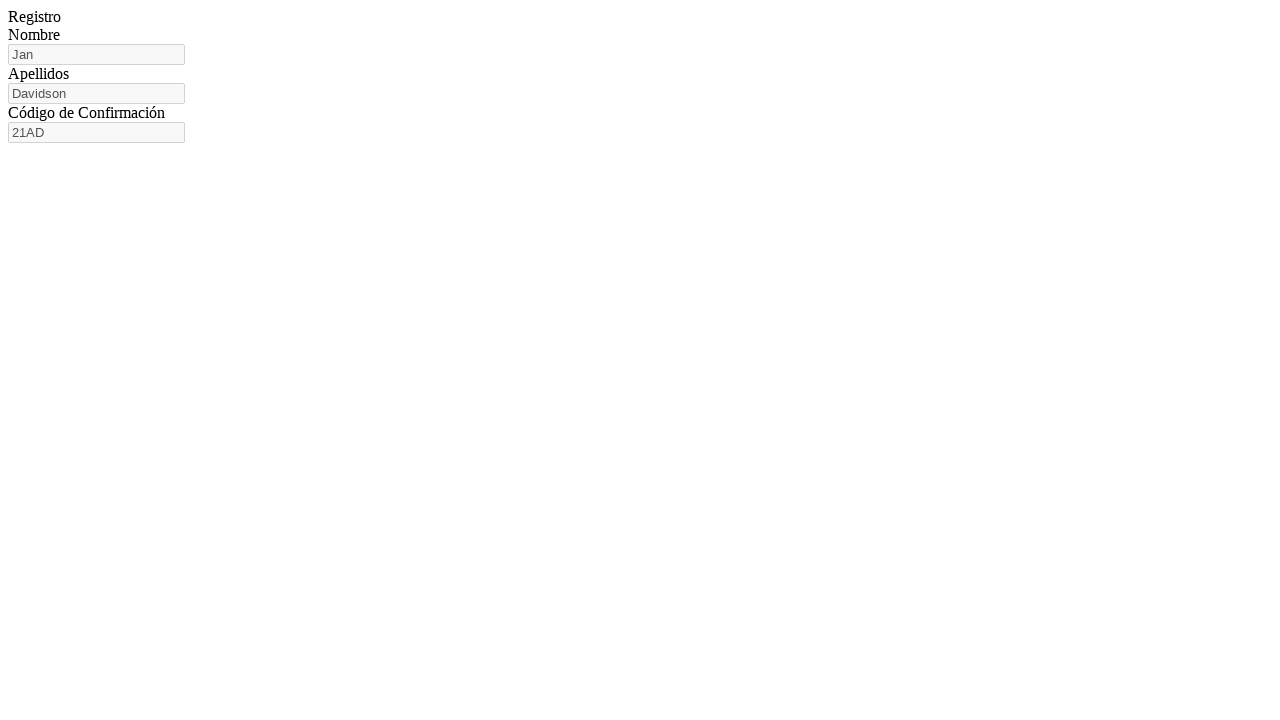

Confirmation field appeared after form submission
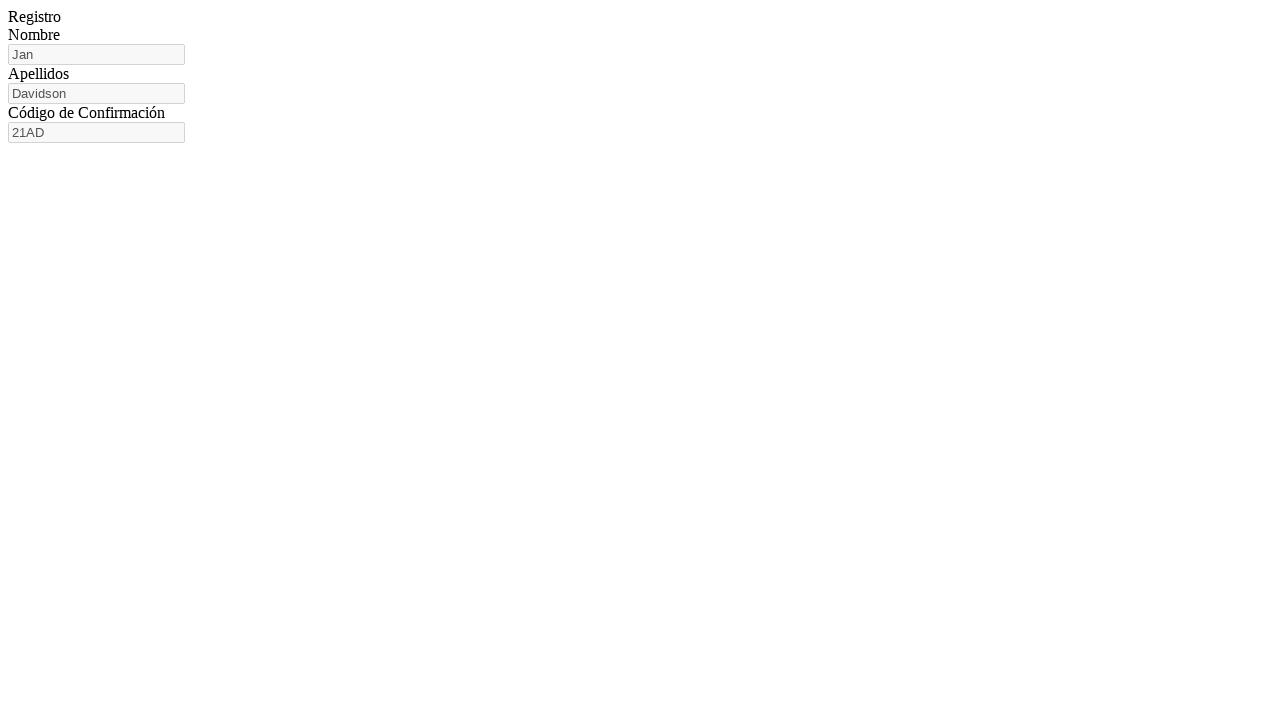

Navigated to list page (iteration 3)
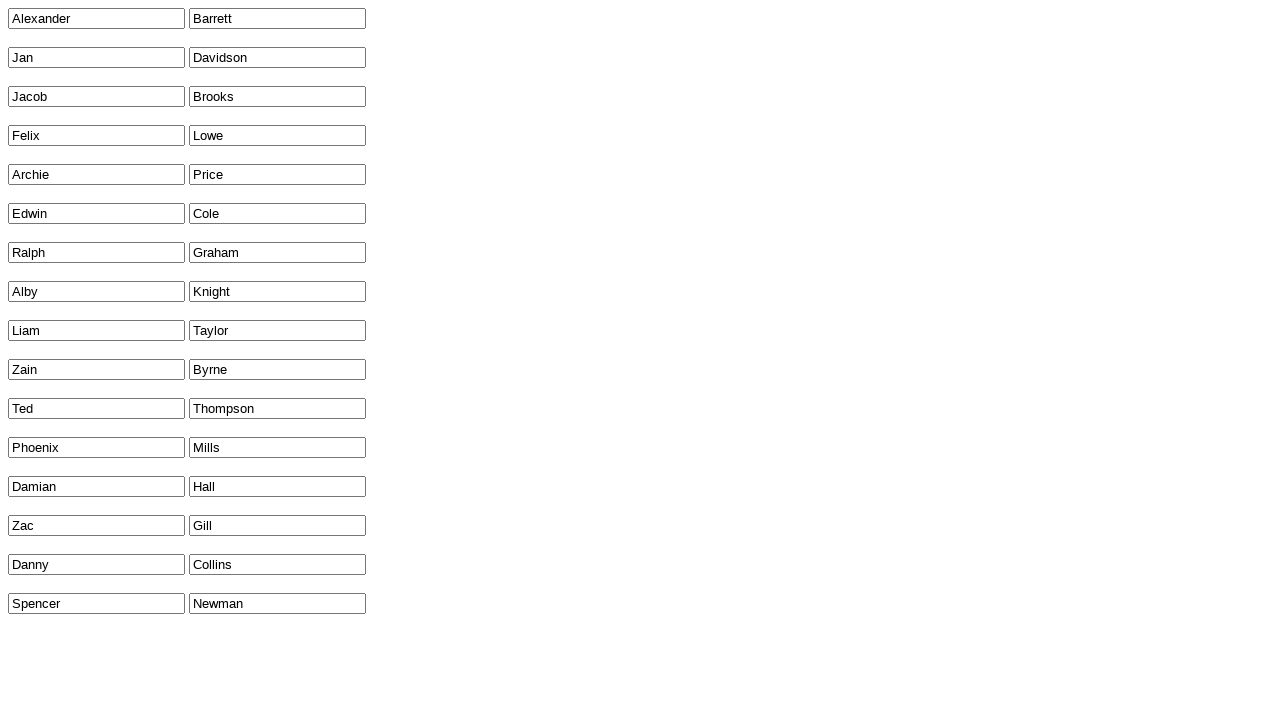

Retrieved name value from field #nom_3: 'Jacob'
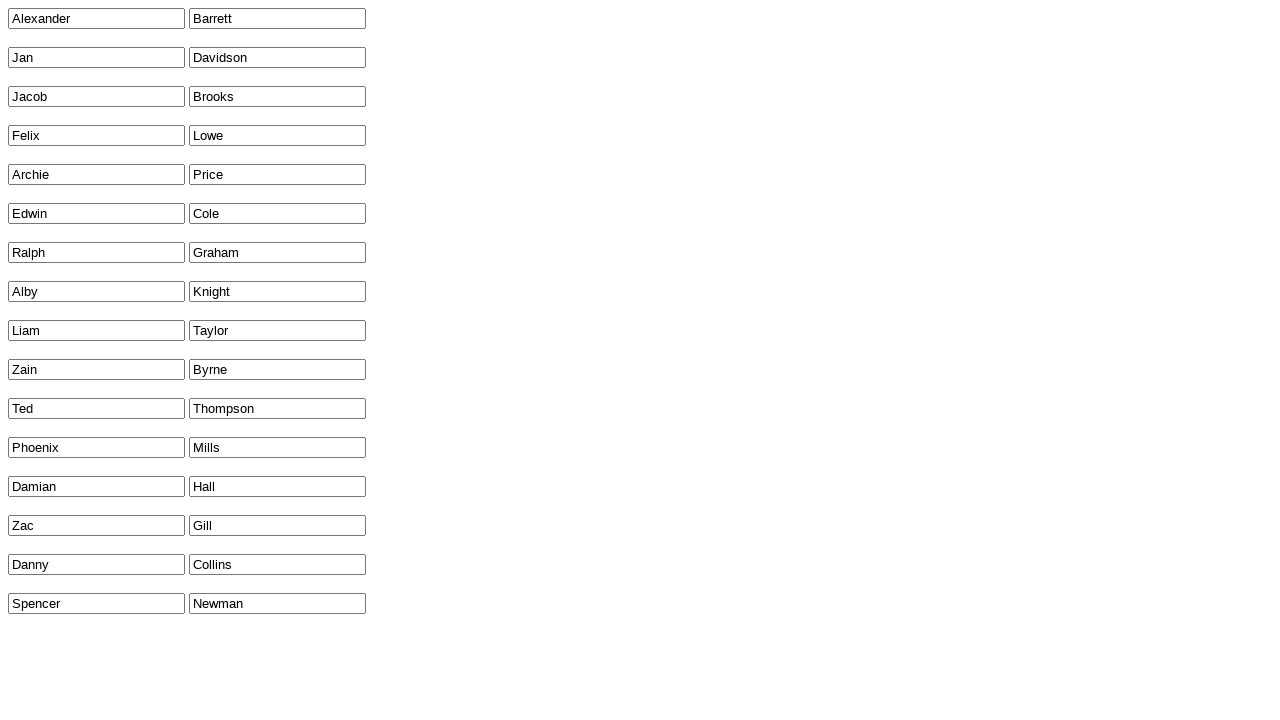

Retrieved surname value from field #ap_3: 'Brooks'
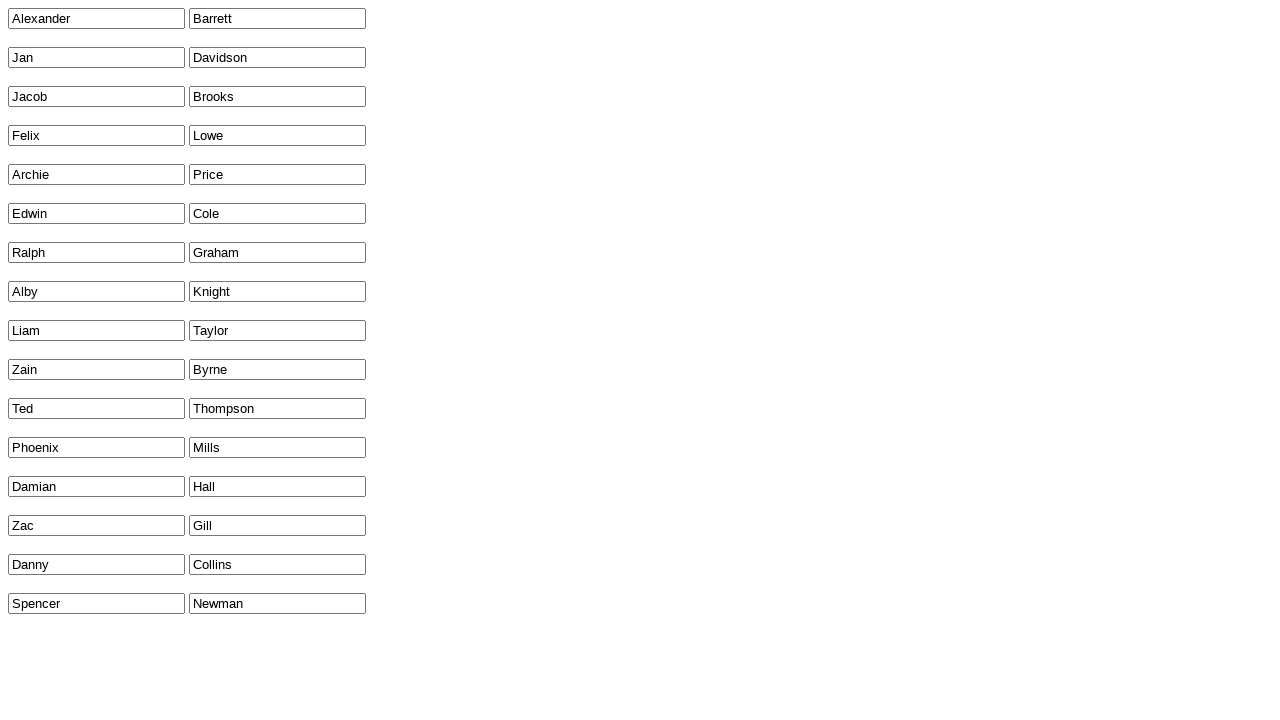

Navigated to registration page
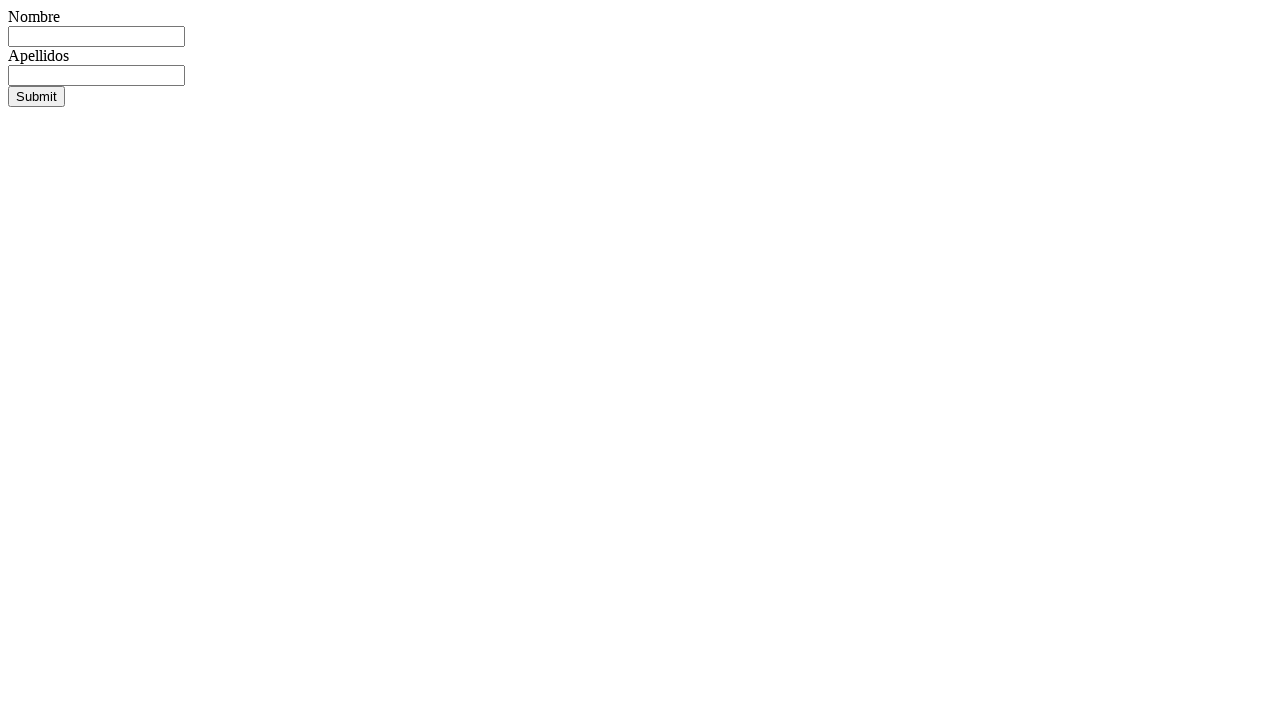

Filled name field with 'Jacob' on input[name='nombre']
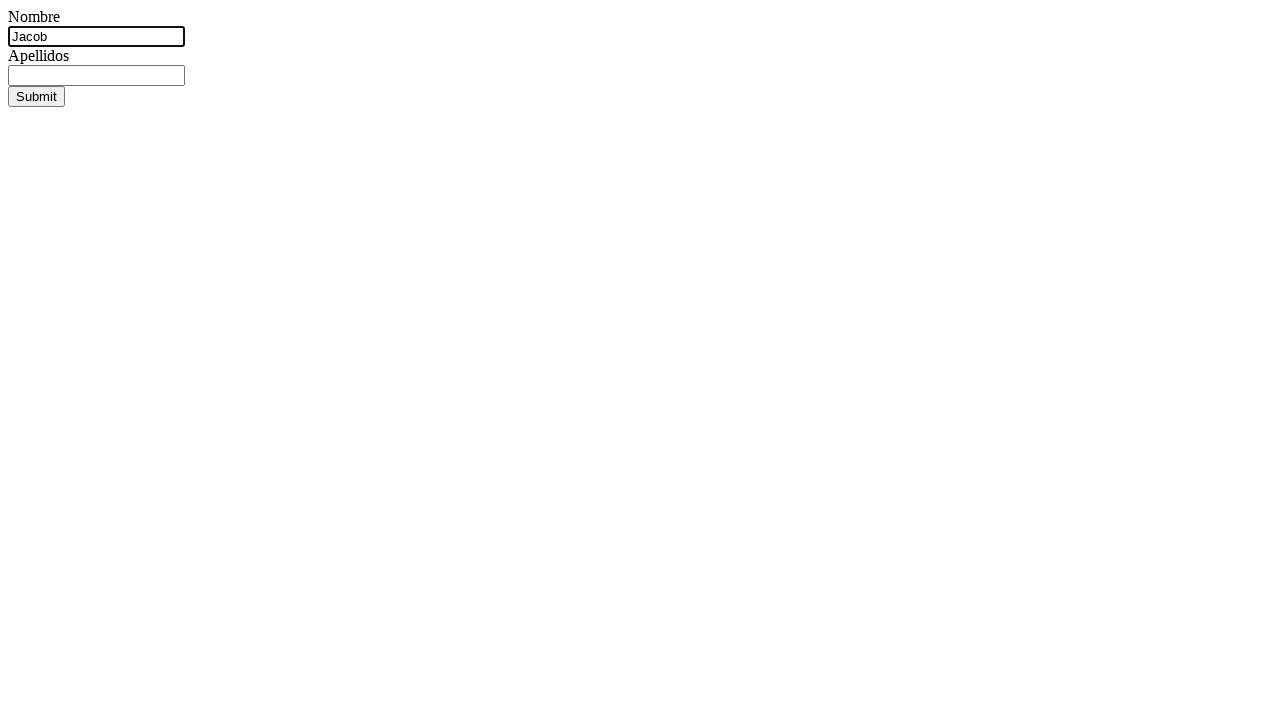

Filled surname field with 'Brooks' on input[name='apellidos']
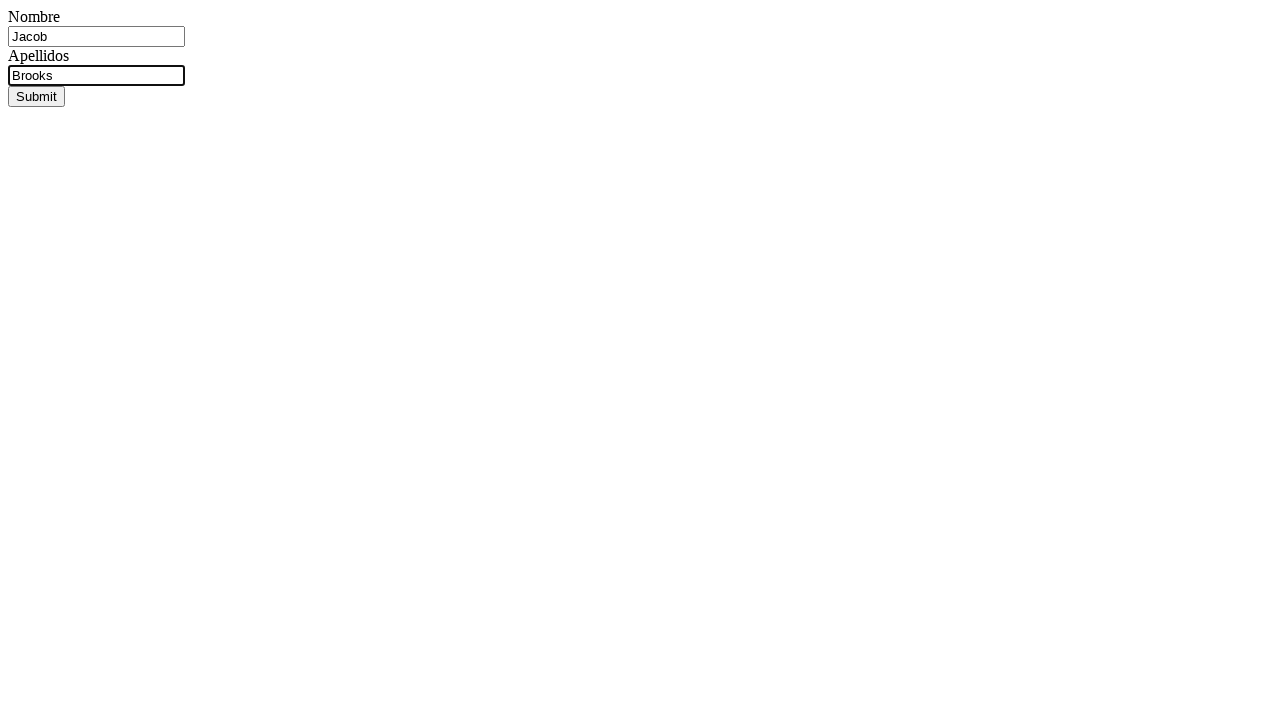

Submitted form by pressing Enter on surname field on input[name='apellidos']
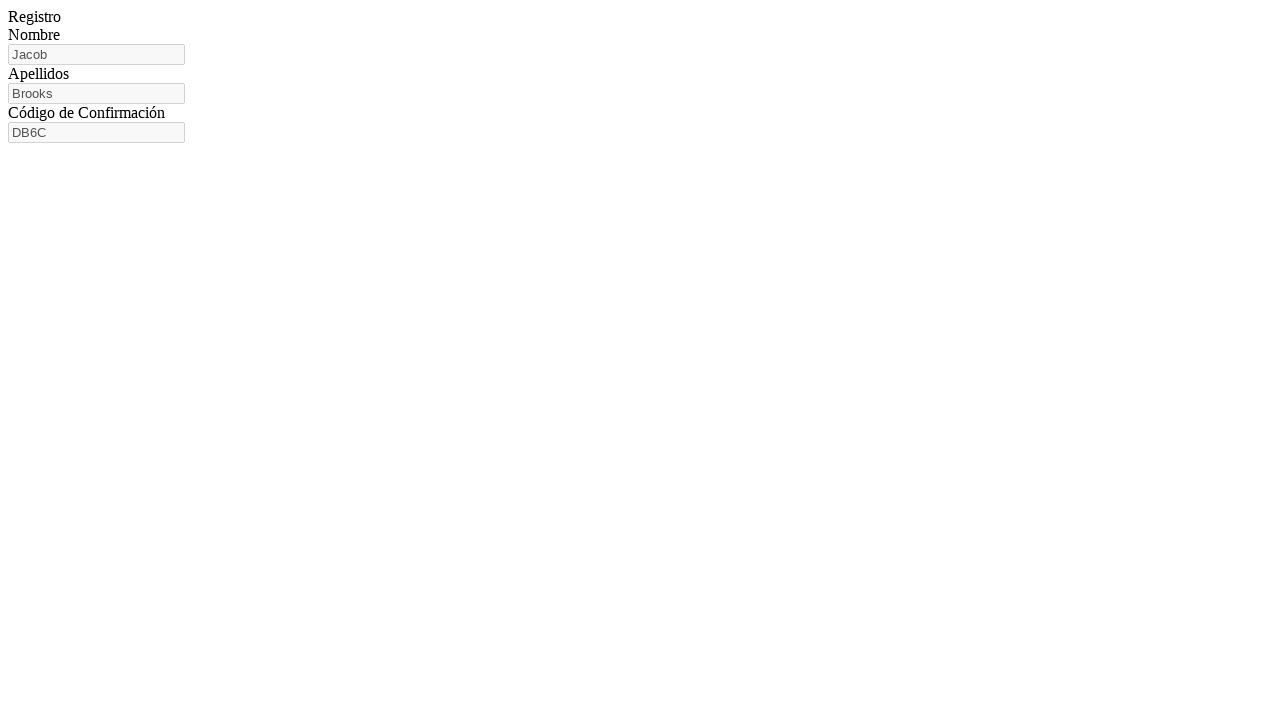

Confirmation field appeared after form submission
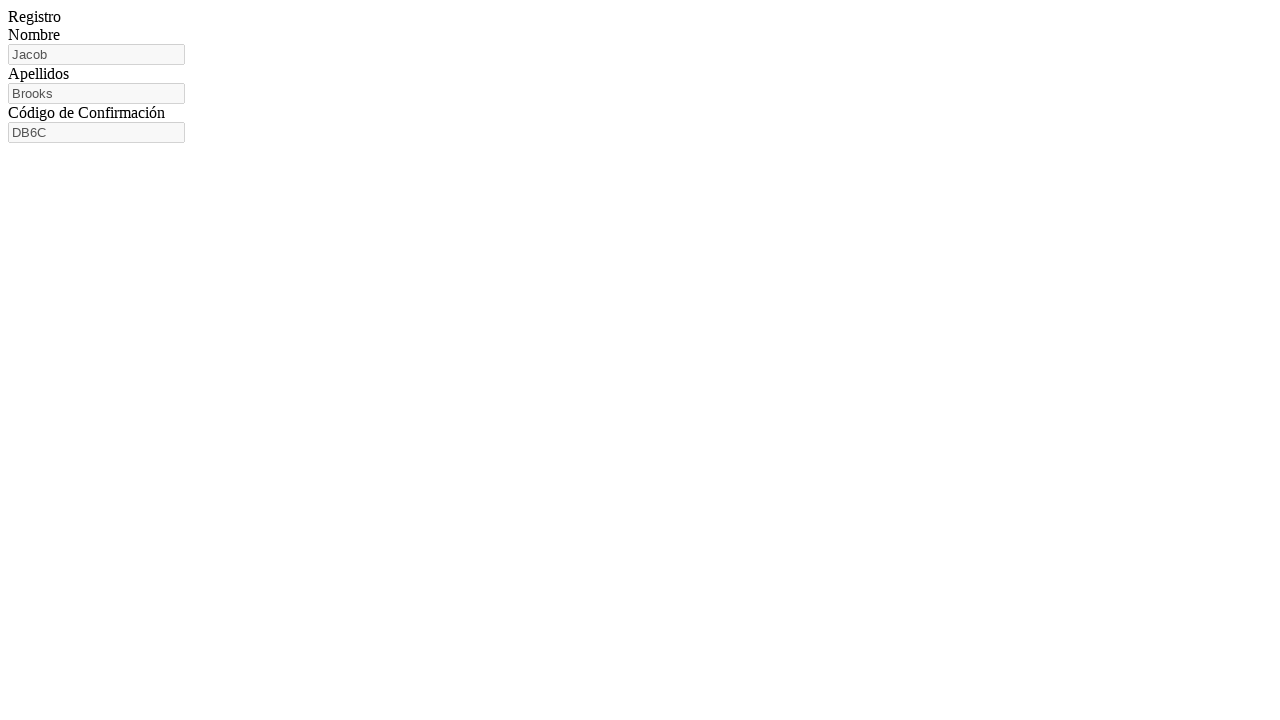

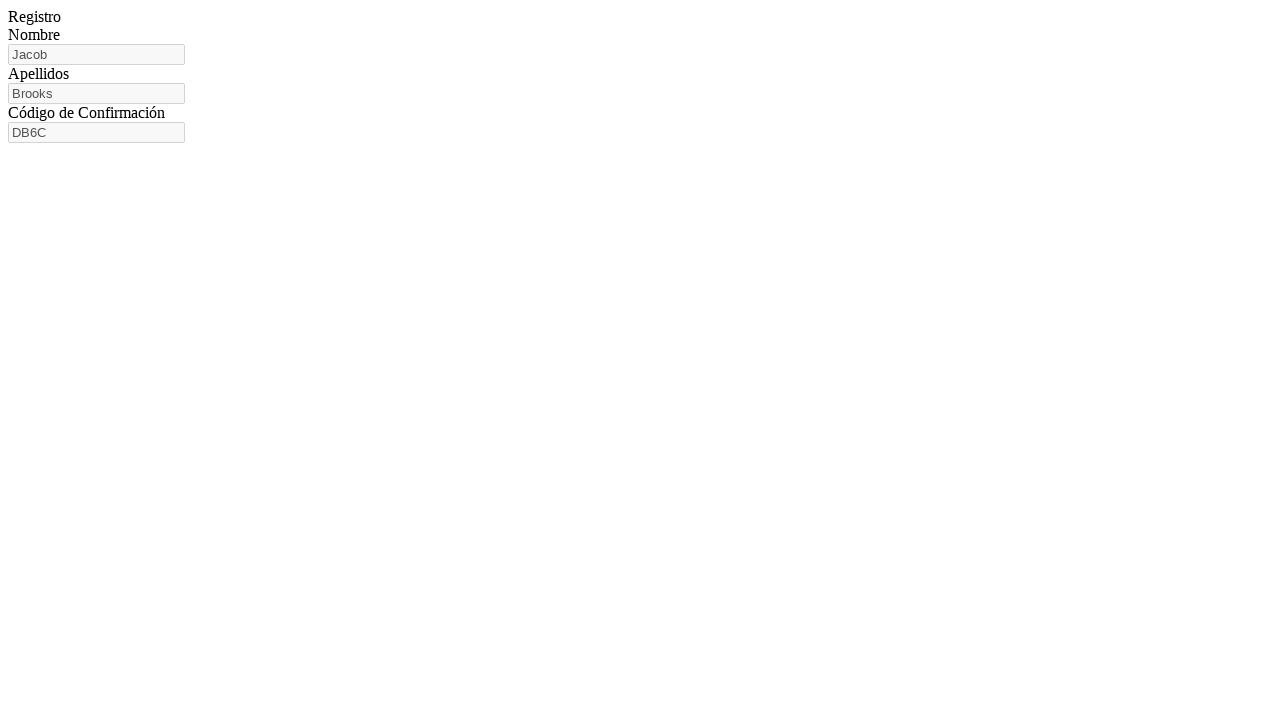